Tests hover functionality by moving mouse to an element and then clicking on a revealed menu item

Starting URL: https://vip.ceshiren.com/#/ui_study/action_chains2

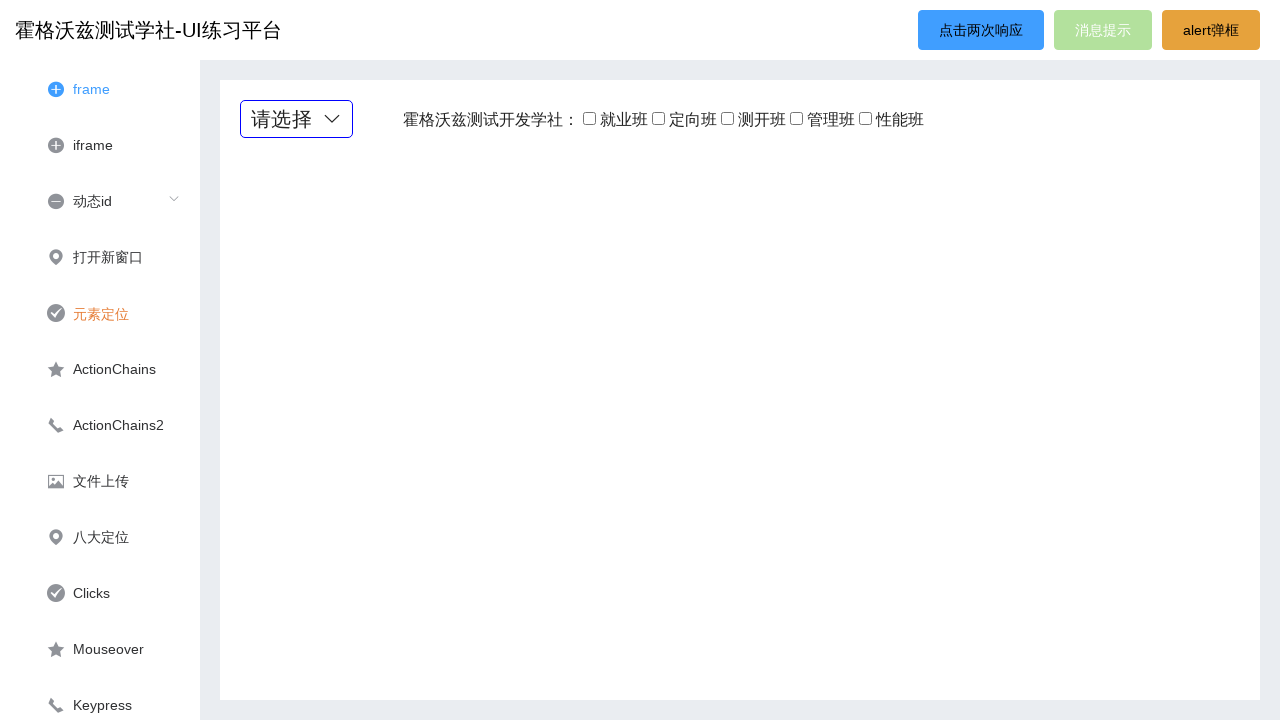

Navigated to action chains test page
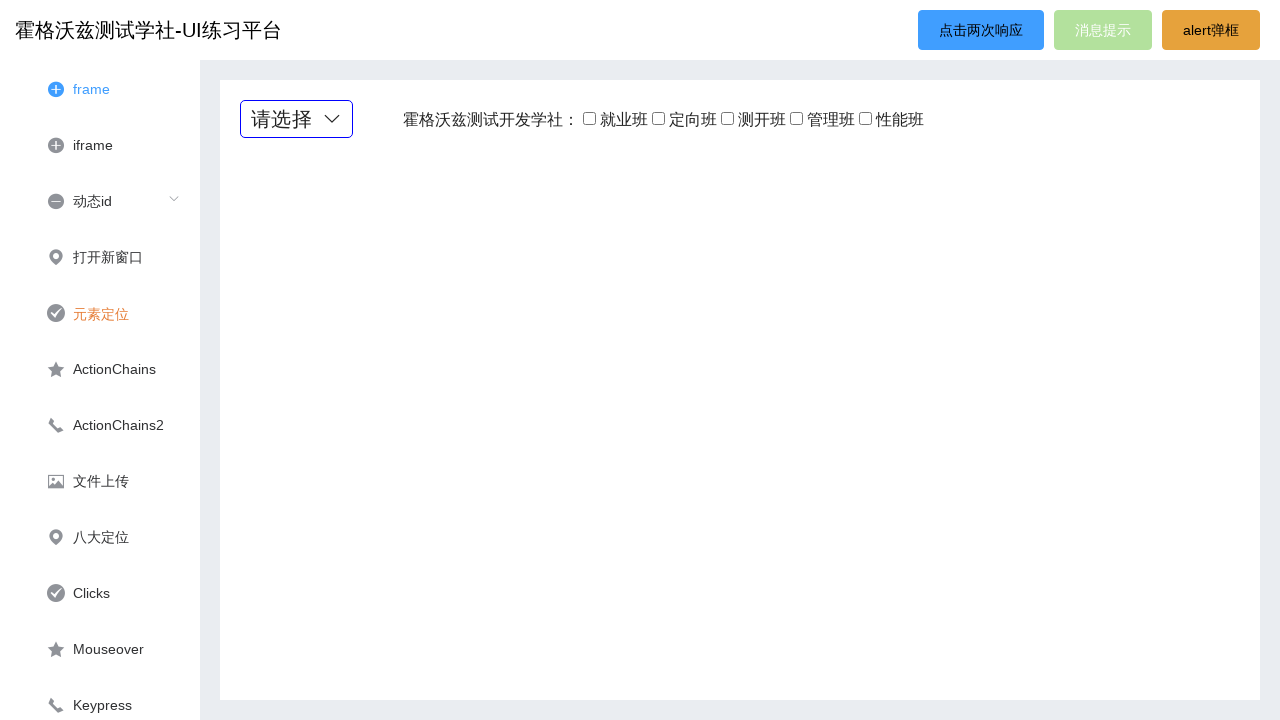

Hovered over title element to reveal menu at (296, 119) on .title
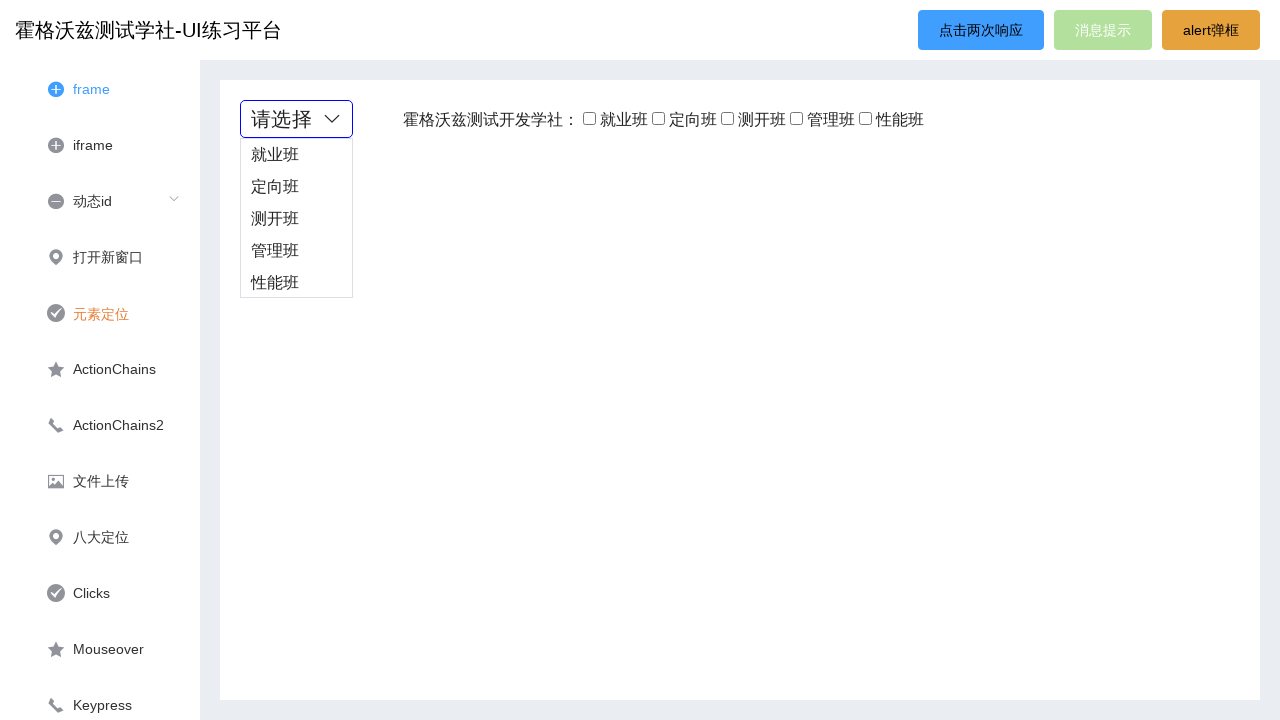

Clicked on revealed menu item '管理班' at (296, 251) on xpath=//*[contains(text(),'管理班')]
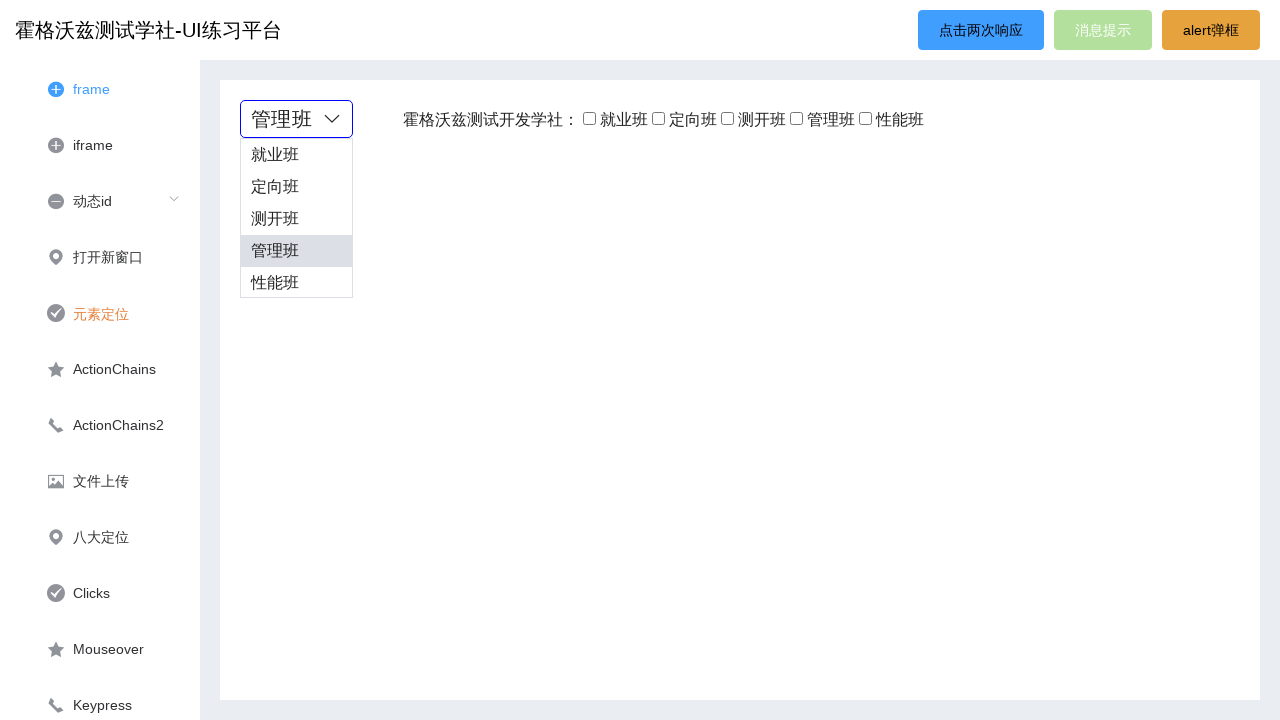

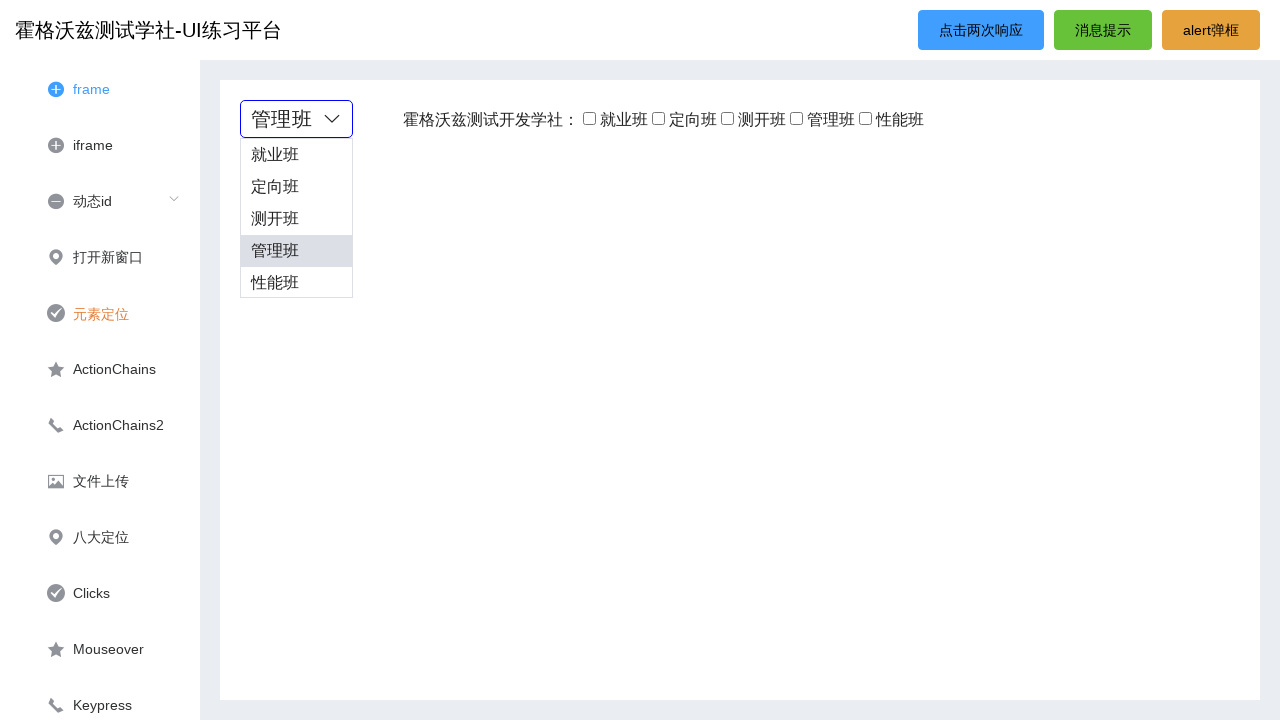